Navigates to Tata CLiQ website and verifies the page loads by checking that the title and URL are available

Starting URL: https://www.tatacliq.com

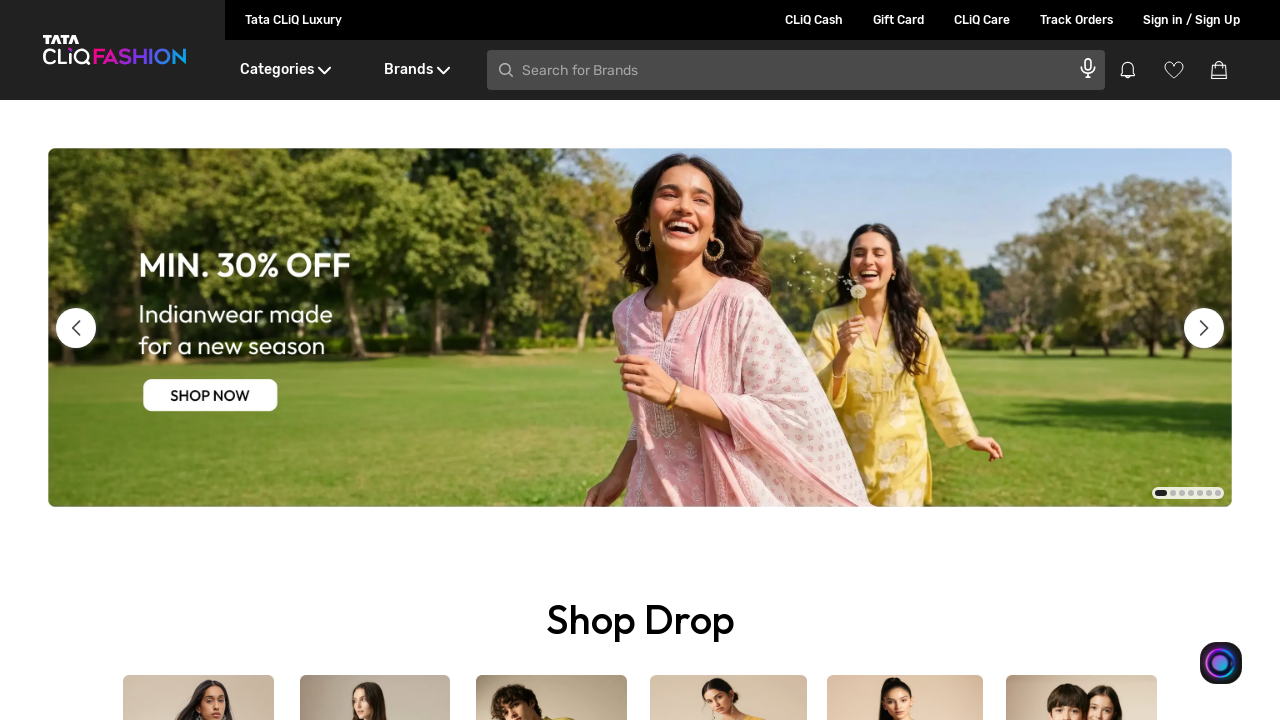

Waited for page to reach domcontentloaded state
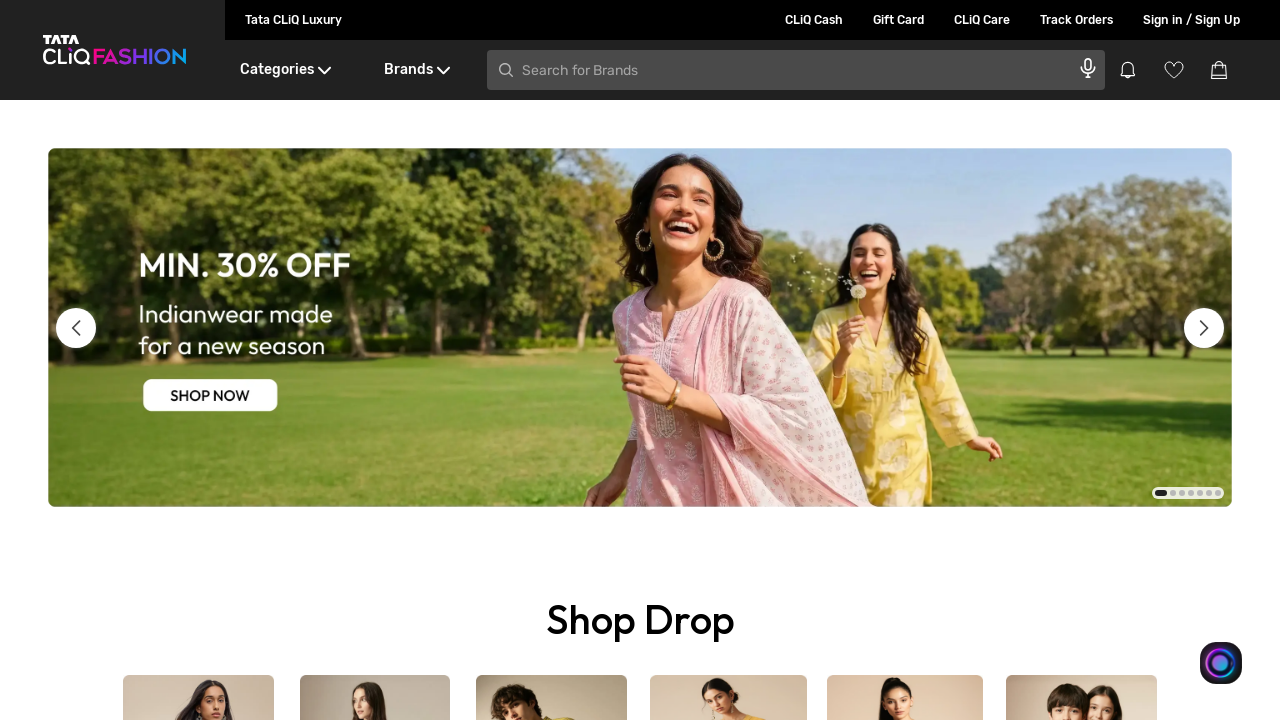

Retrieved page title: 'Online Fashion & Lifestyle Shopping for Women, Men & Kids in India - Tata CLiQ'
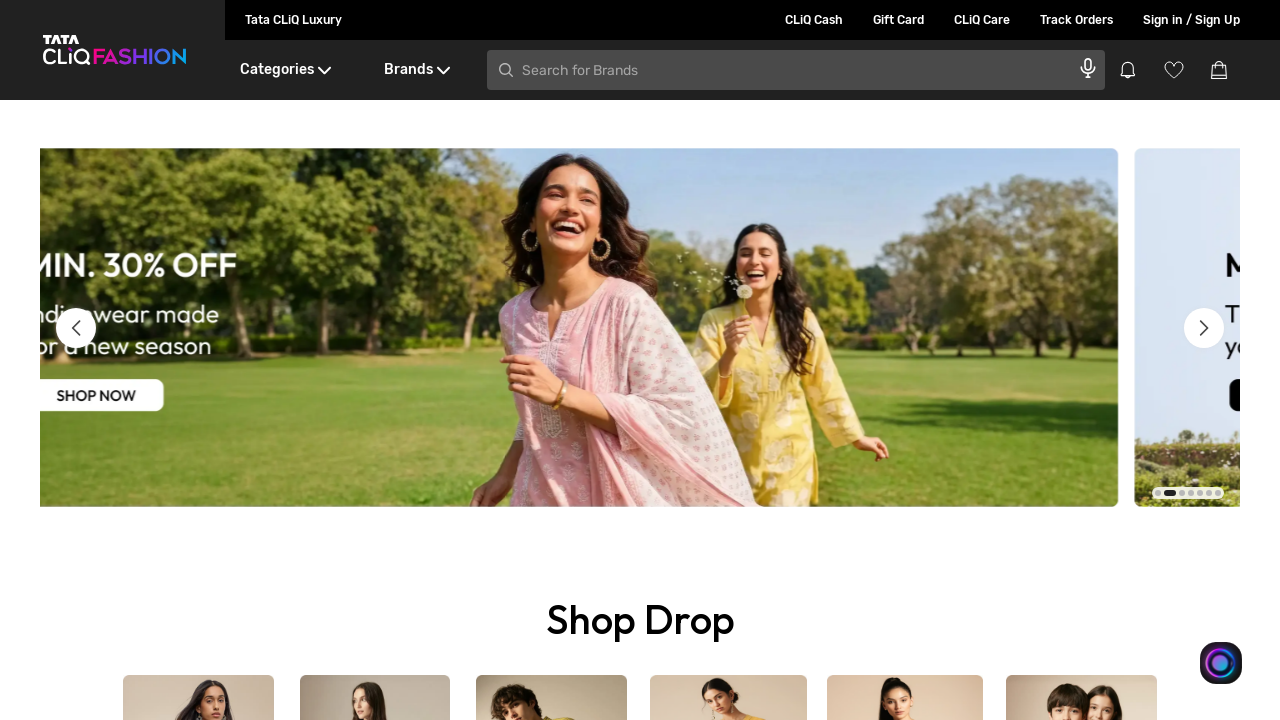

Verified page title is not empty
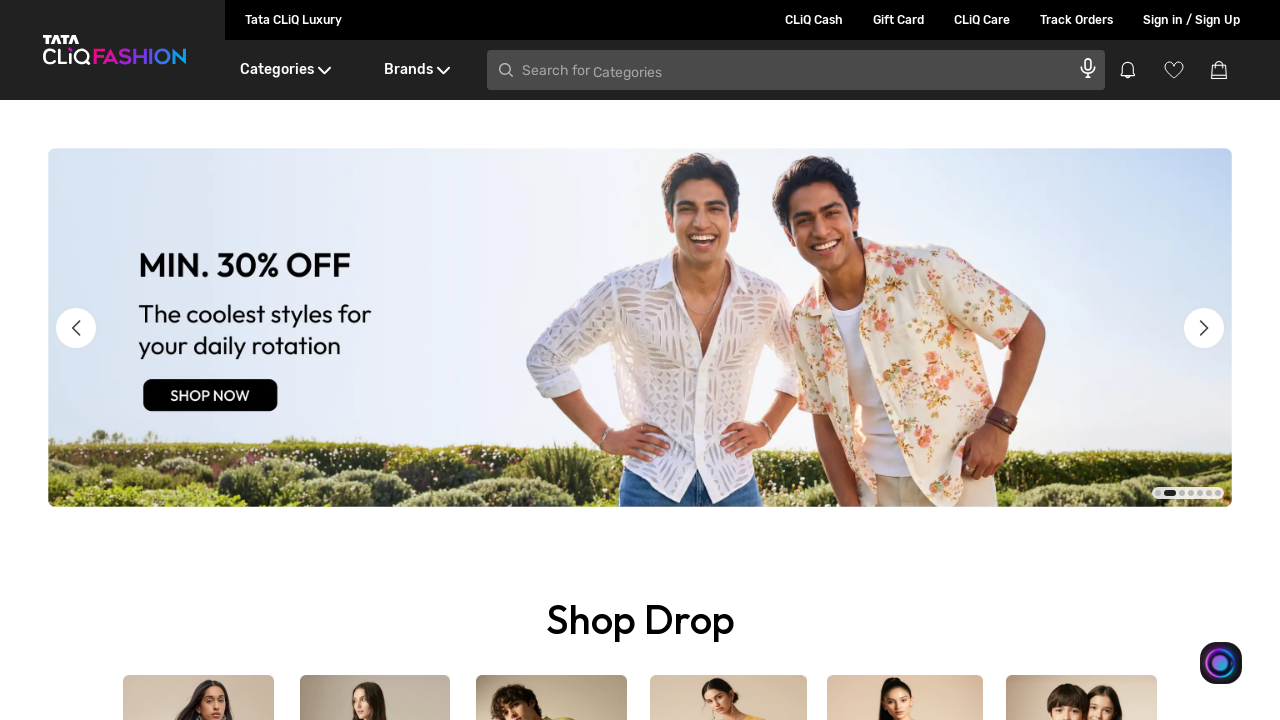

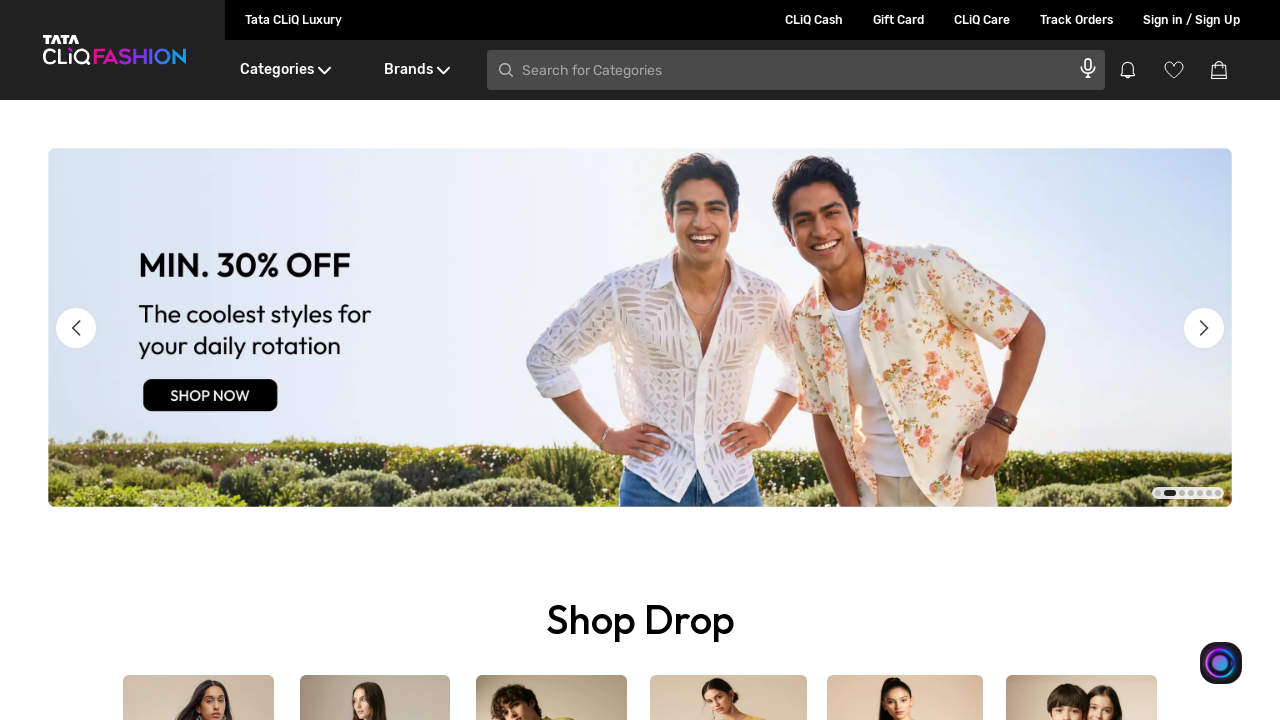